Tests mouse hover functionality on SpiceJet website by hovering over Add-ons menu and clicking on Extra Seat option

Starting URL: https://www.spicejet.com/

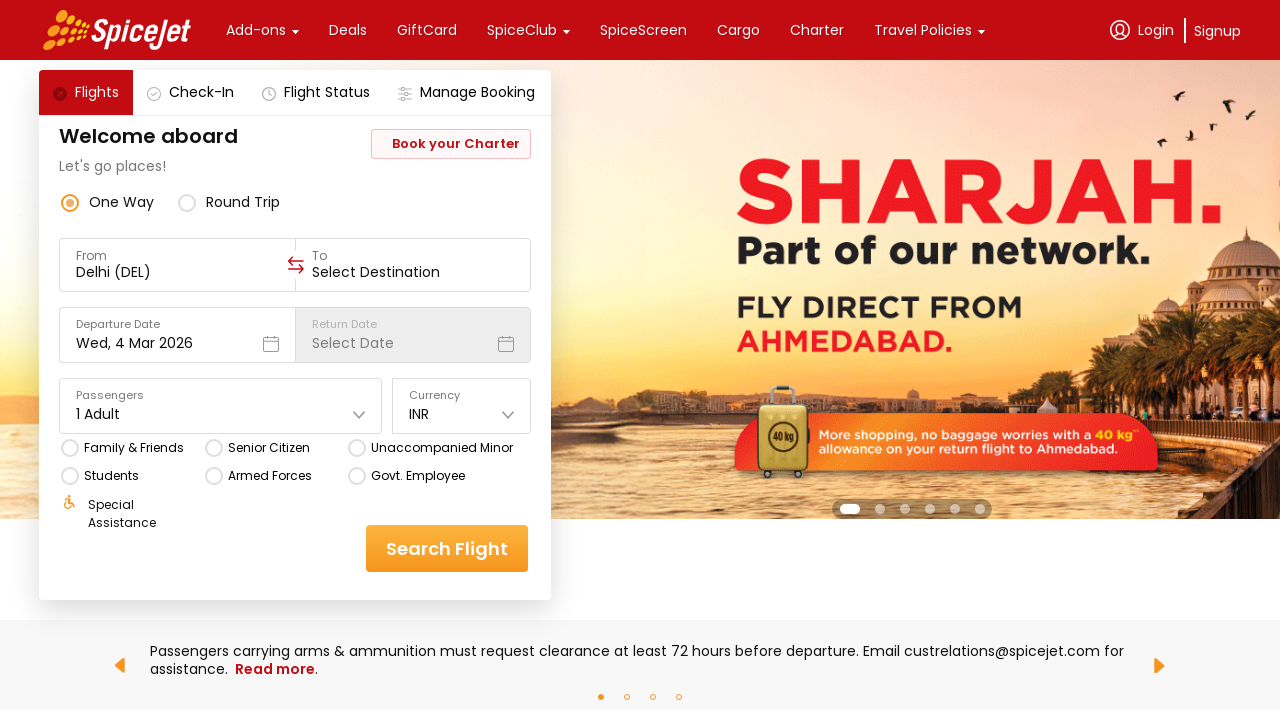

Hovered over Add-ons menu to reveal dropdown at (256, 30) on xpath=//div[text()='Add-ons']
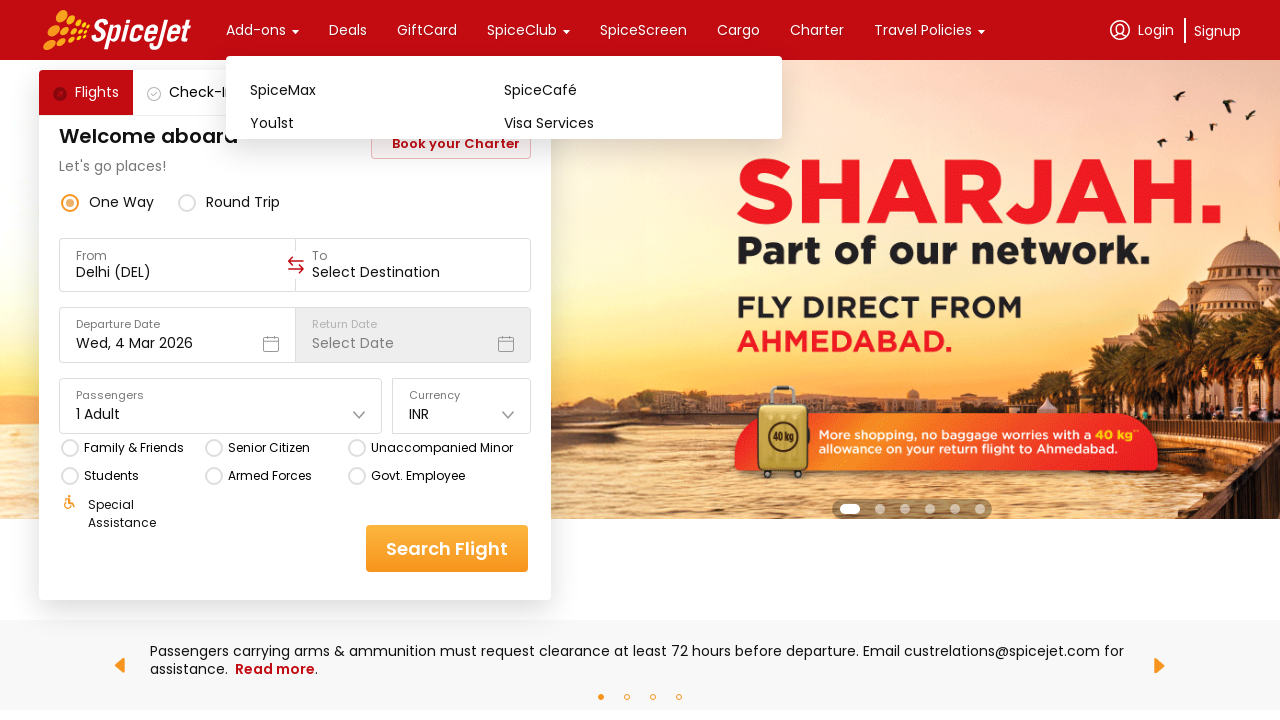

Clicked on Extra Seat option from the Add-ons dropdown at (377, 222) on (//div[text()='Extra Seat'])[1]
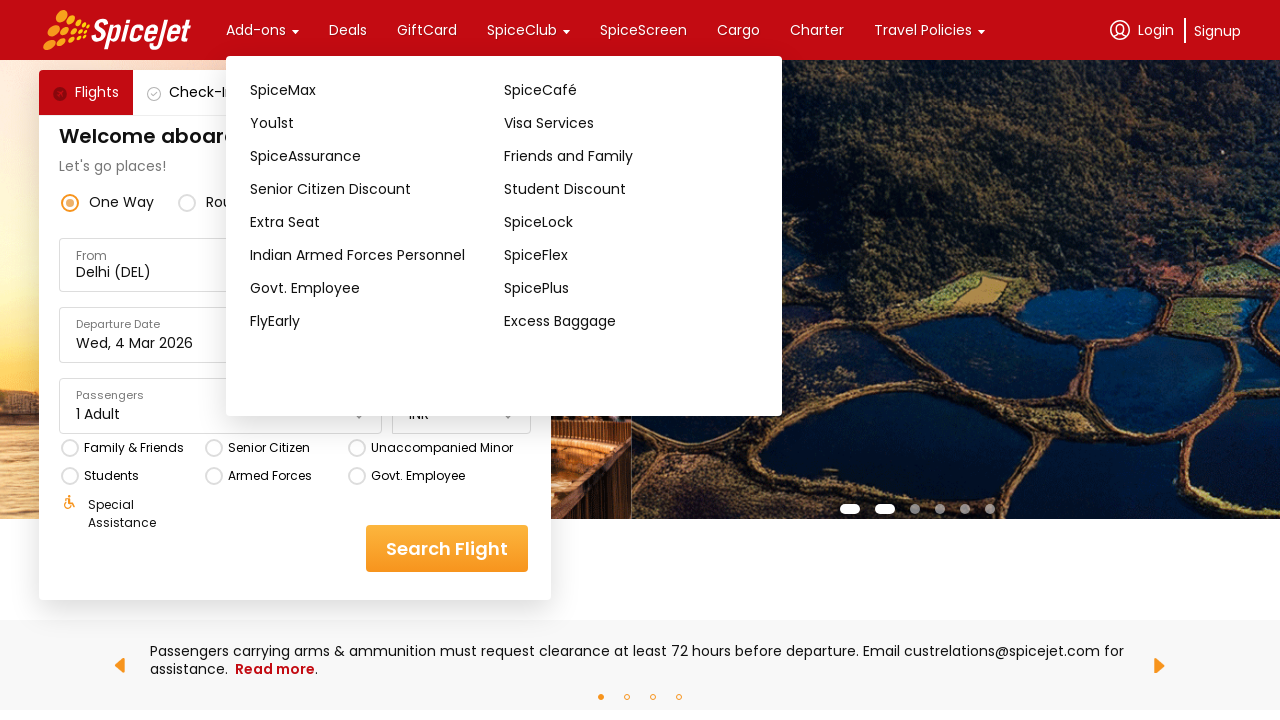

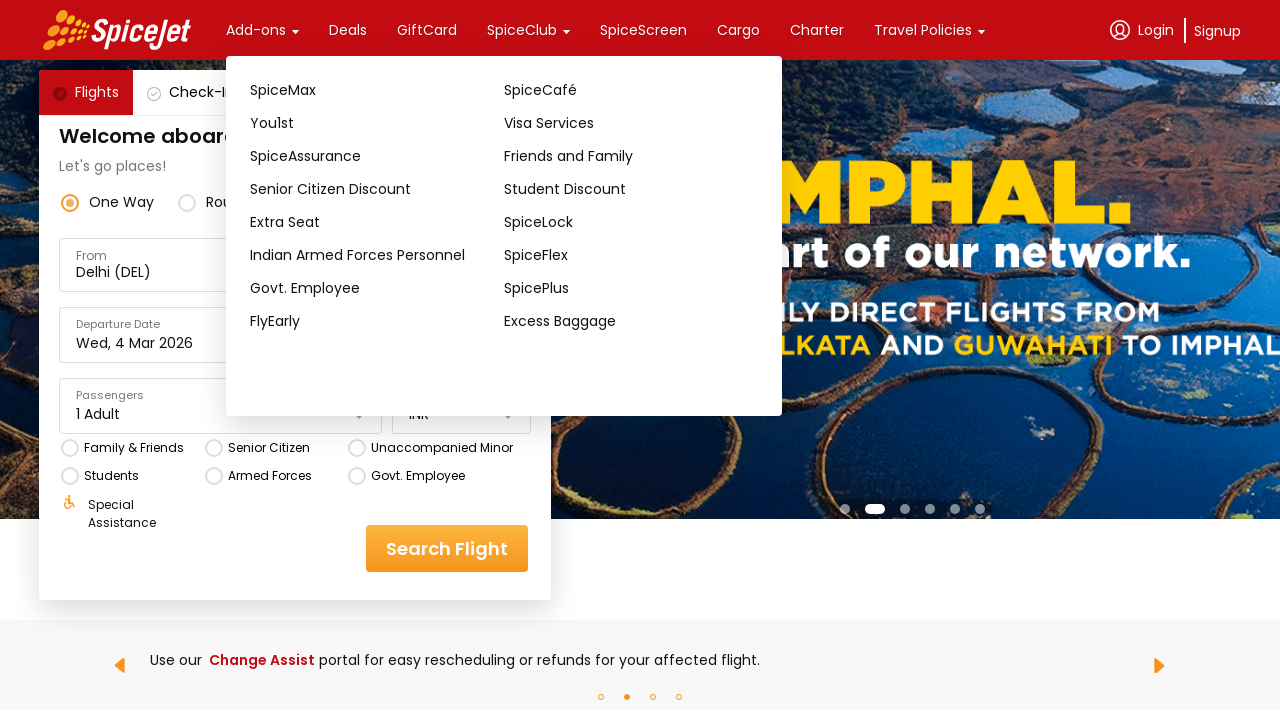